Tests delayed alert handling by clicking a button that triggers an alert after a timer and accepting it

Starting URL: https://demoqa.com/alerts

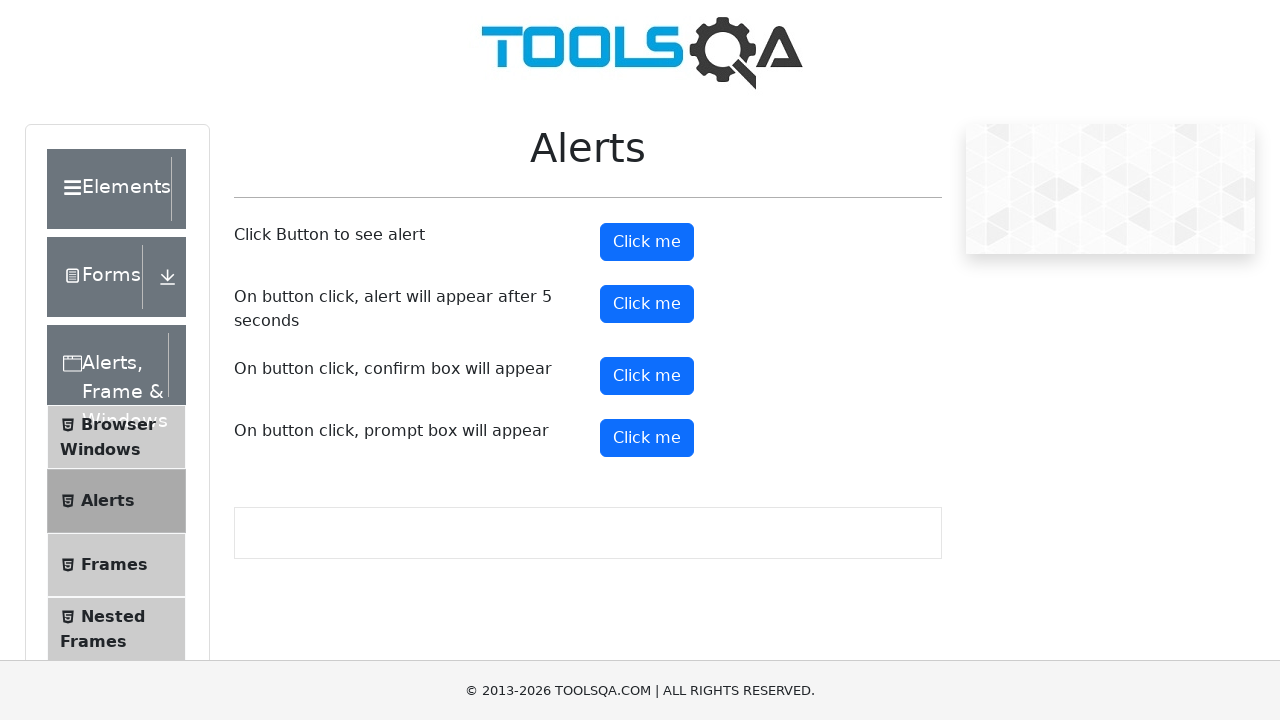

Set up dialog handler to auto-accept alerts
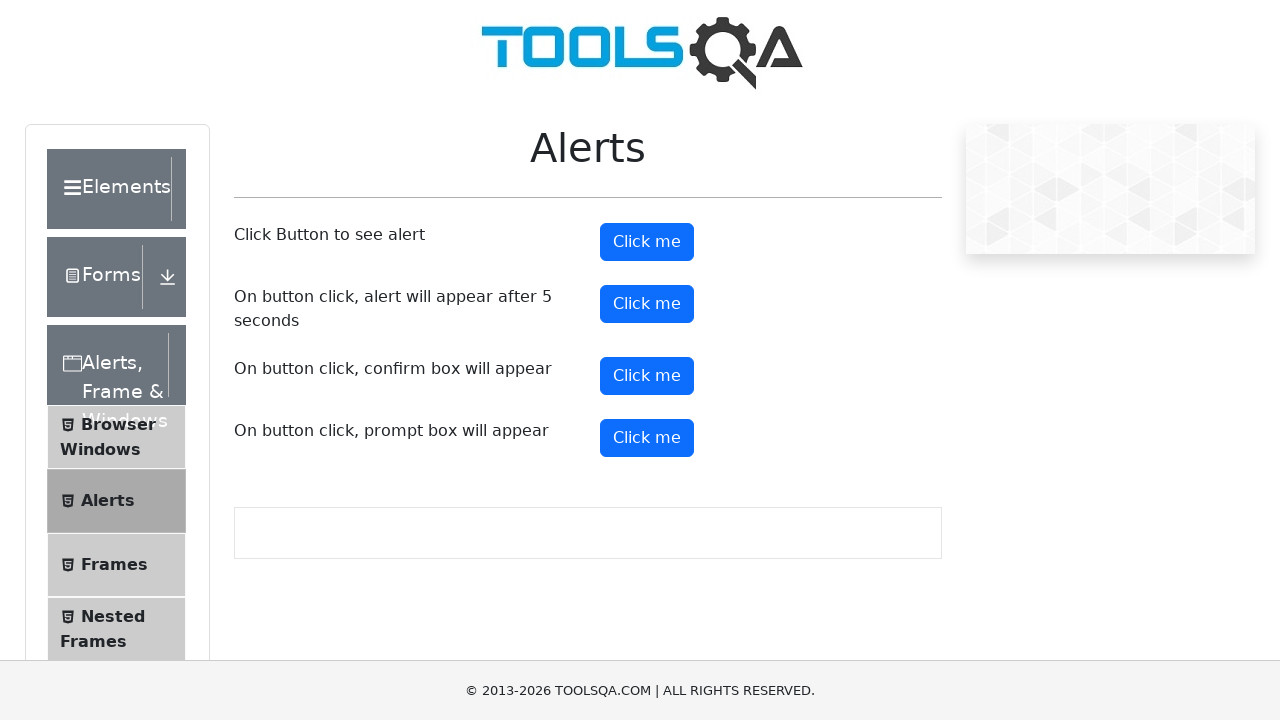

Clicked the timer alert button at (647, 304) on #timerAlertButton
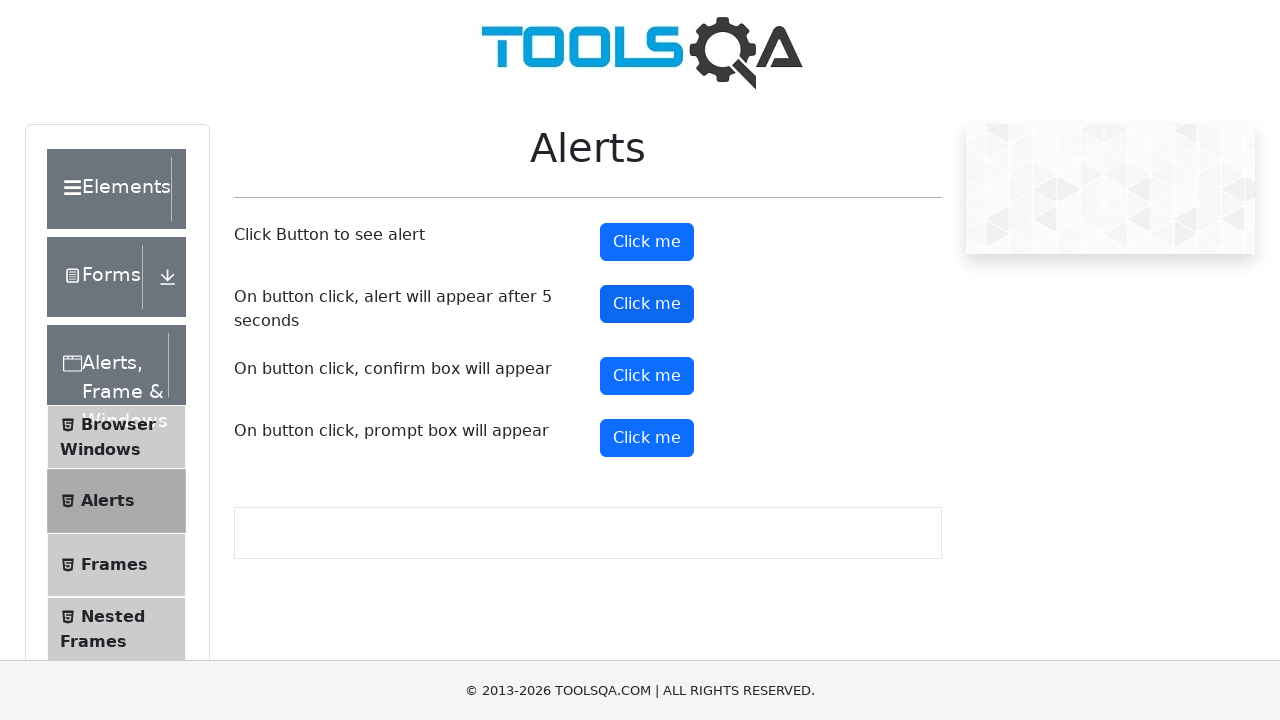

Waited for timer alert to appear and be accepted
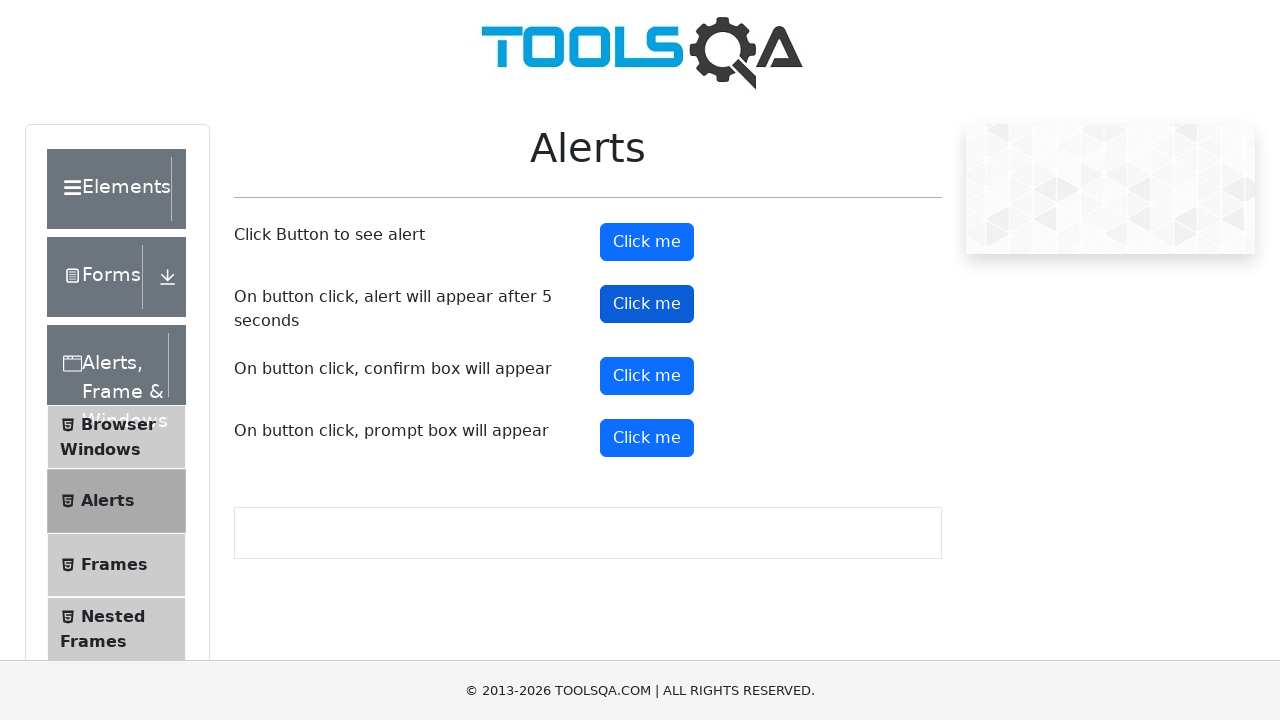

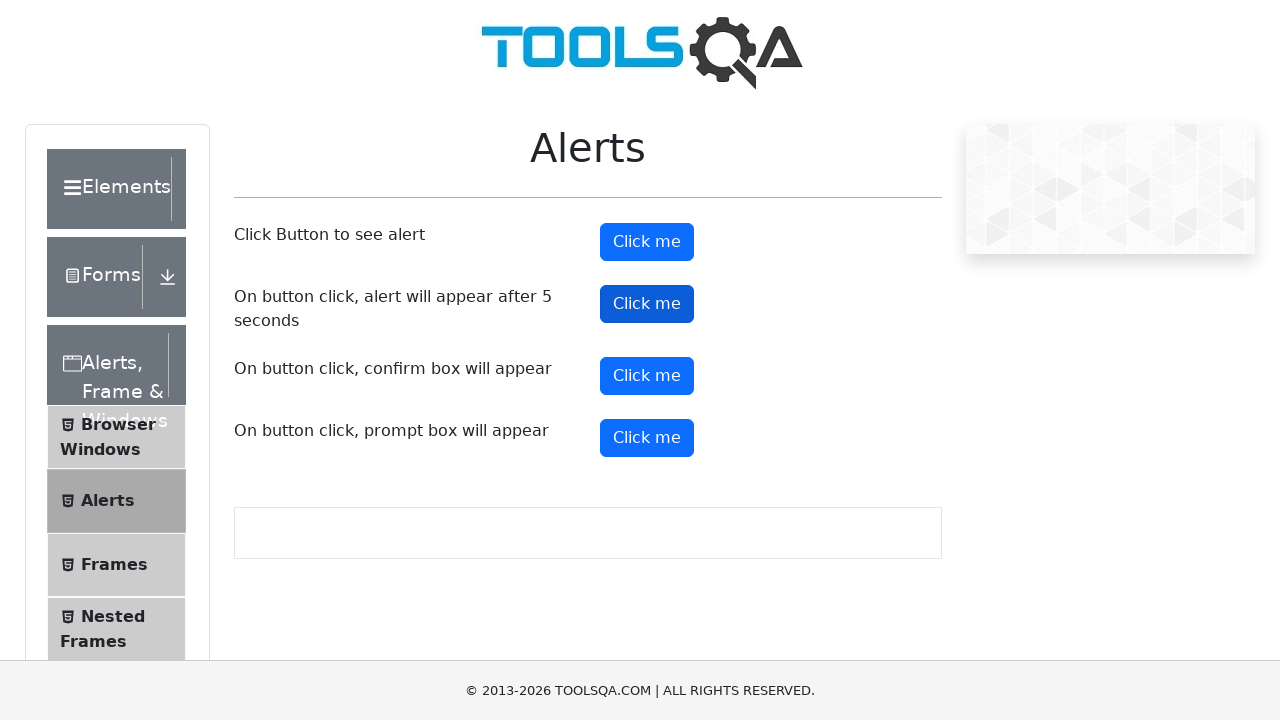